Tests an e-commerce shopping flow on GreenKart by adding multiple vegetables to cart, proceeding to checkout, applying a promo code, and placing an order.

Starting URL: https://rahulshettyacademy.com/seleniumPractise/#/

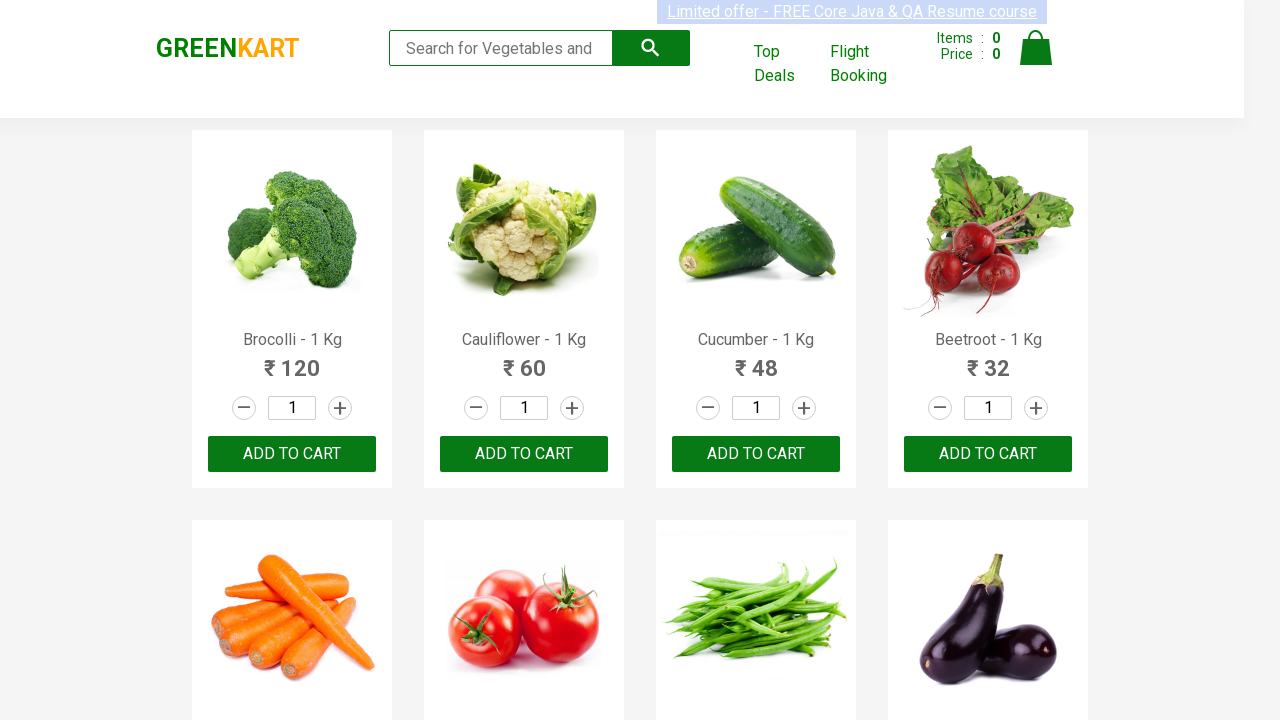

Products loaded on GreenKart page
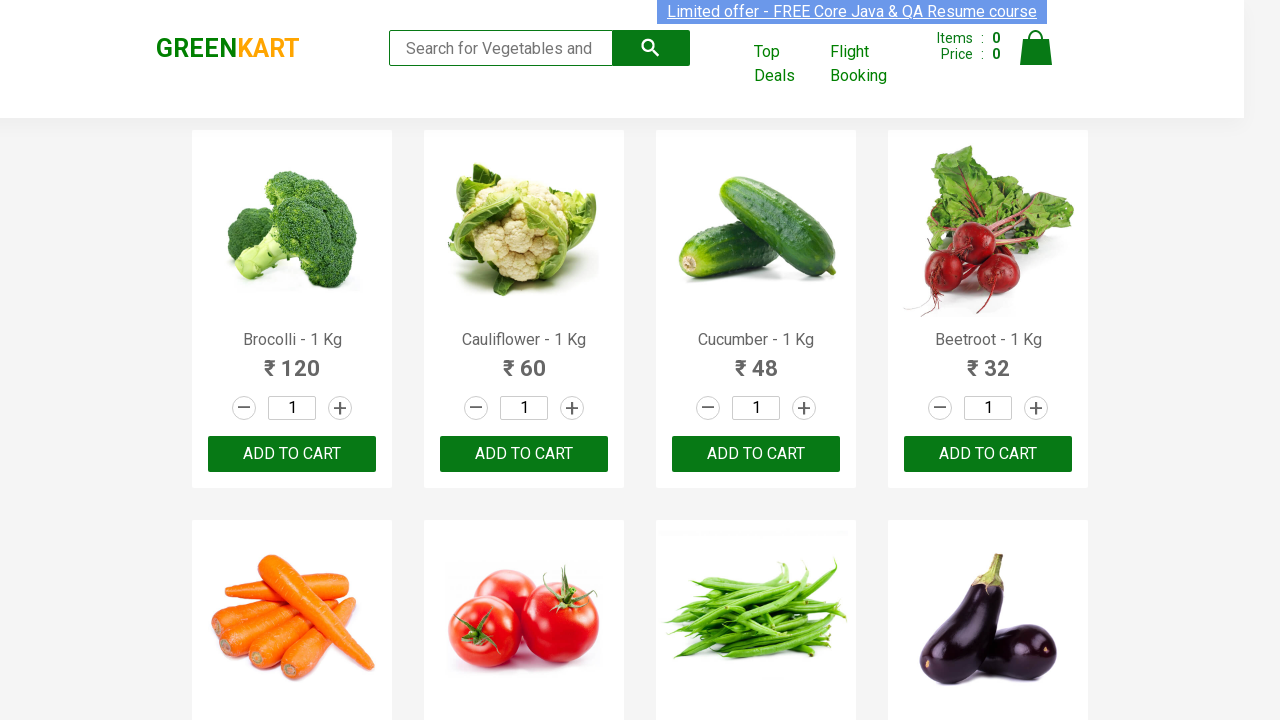

Retrieved all product elements from the page
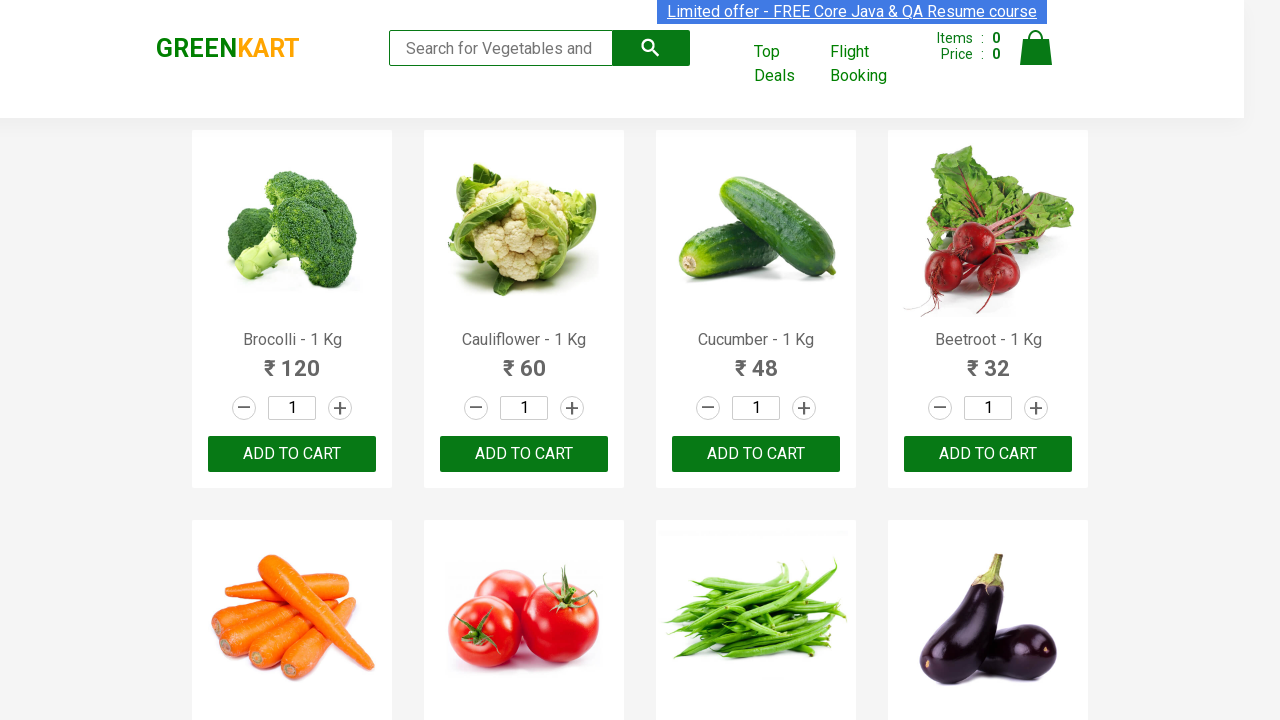

Incremented quantity for product 'brocolli - 1 kg' at (340, 408) on xpath=//a[@class='increment'] >> nth=0
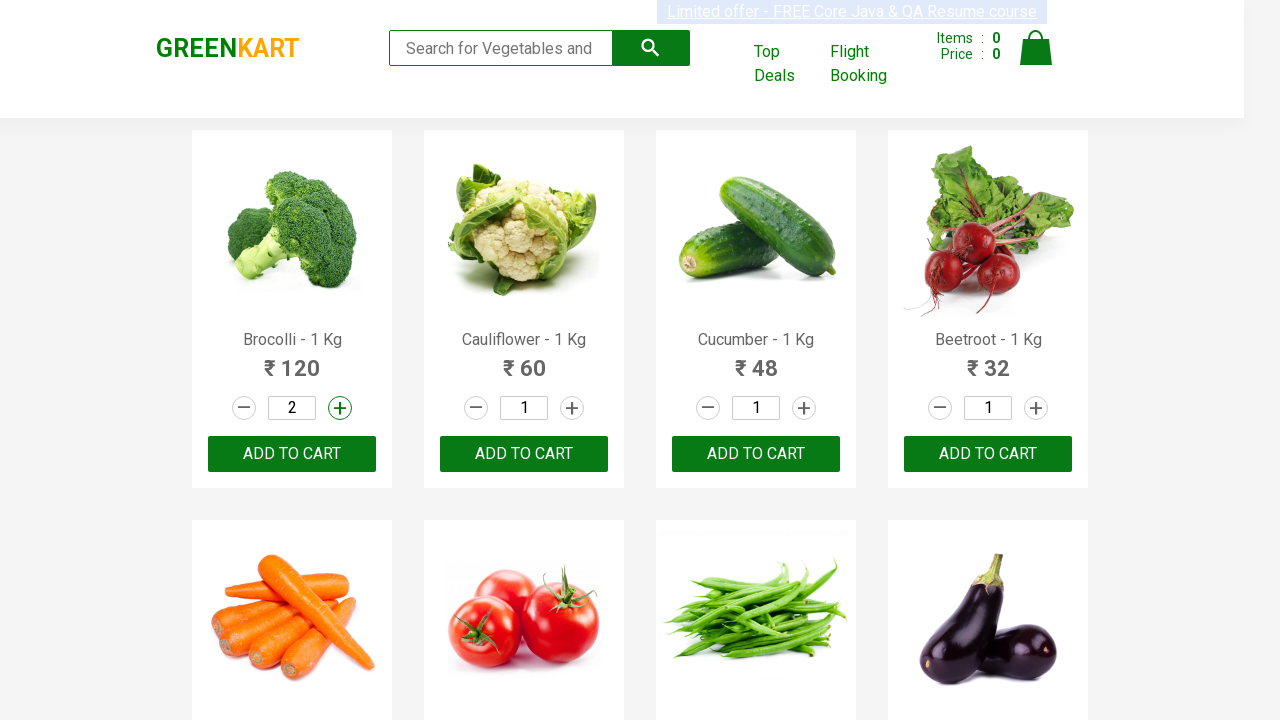

Added 'brocolli - 1 kg' to cart at (292, 454) on xpath=//div[@class='product-action']/button >> nth=0
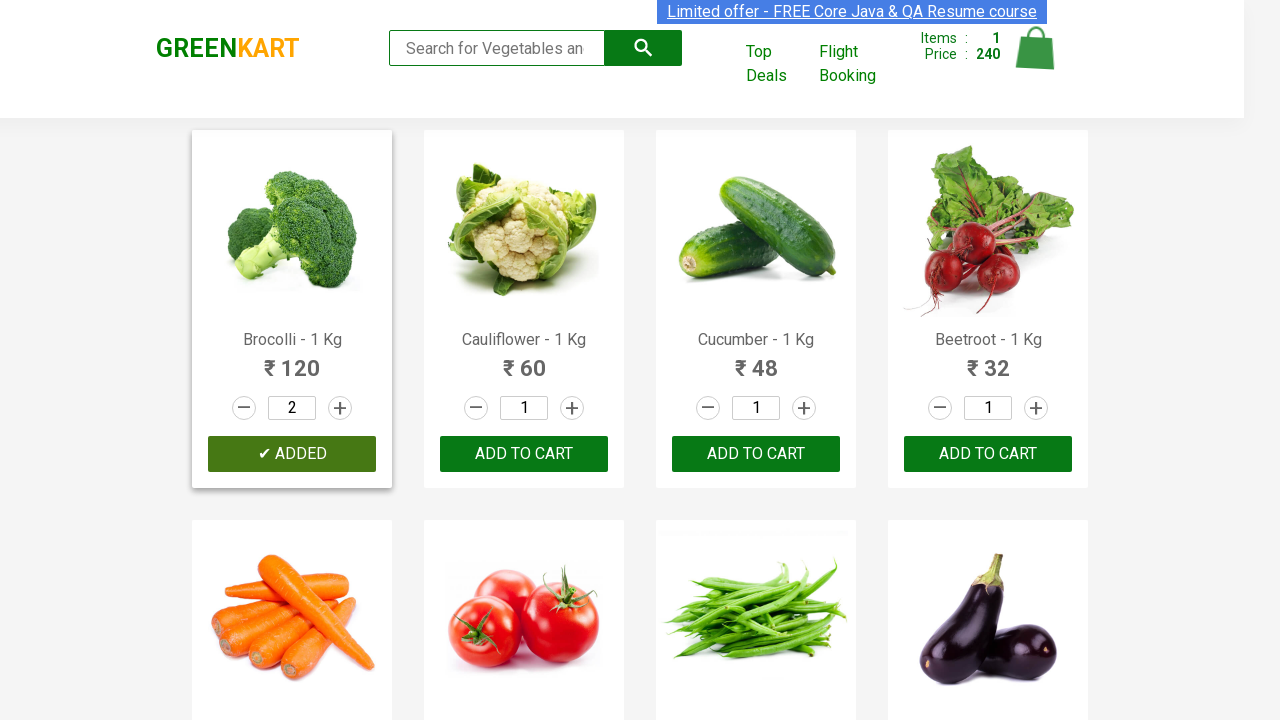

Incremented quantity for product 'cucumber - 1 kg' at (804, 408) on xpath=//a[@class='increment'] >> nth=2
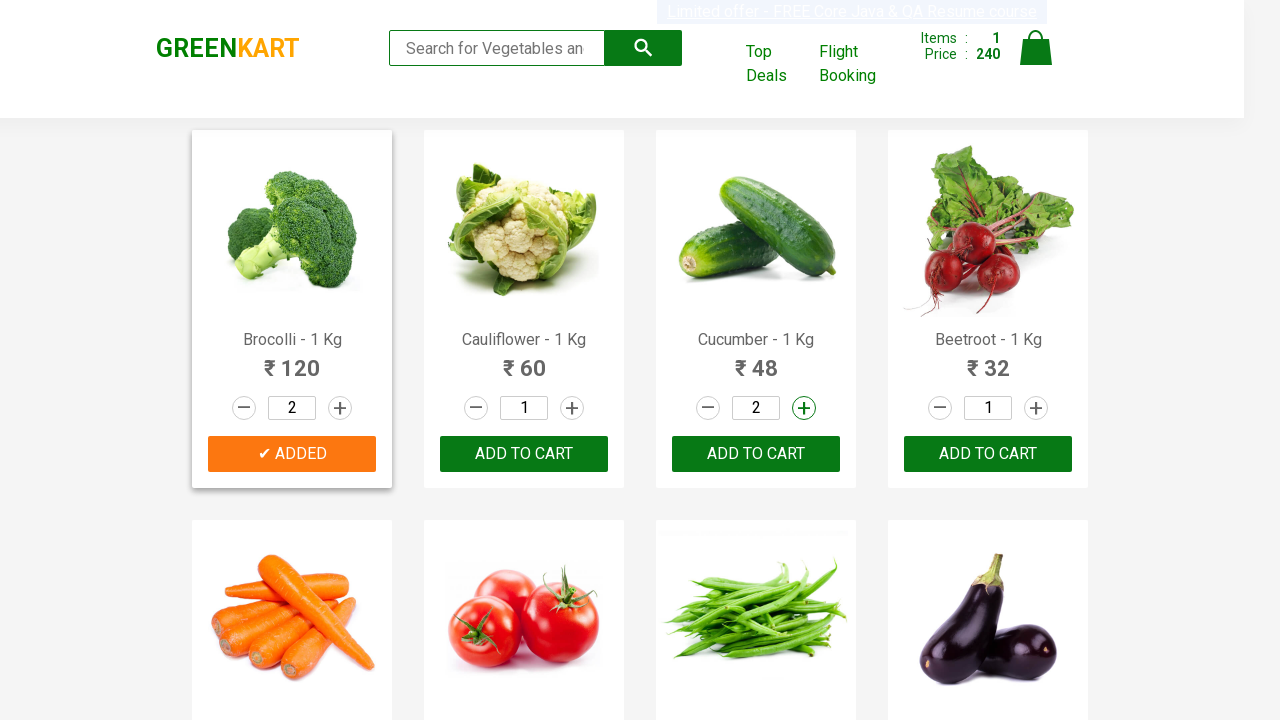

Added 'cucumber - 1 kg' to cart at (756, 454) on xpath=//div[@class='product-action']/button >> nth=2
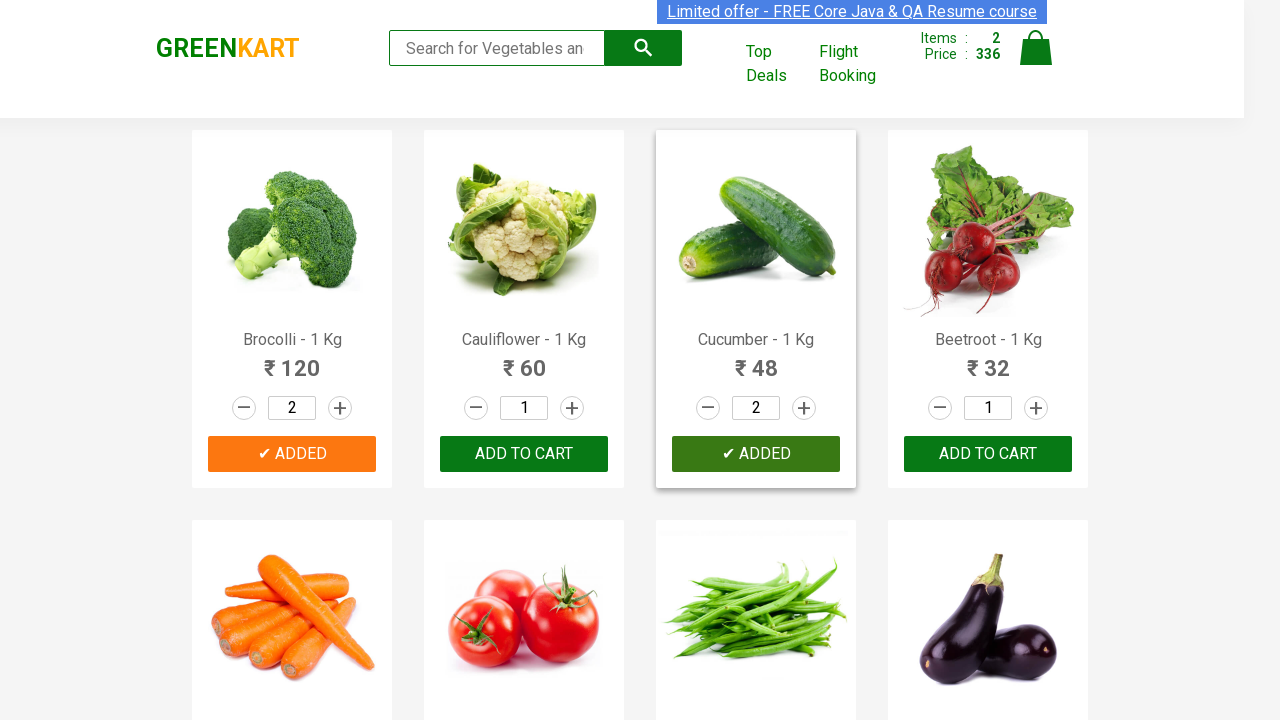

Incremented quantity for product 'carrot - 1 kg' at (340, 360) on xpath=//a[@class='increment'] >> nth=4
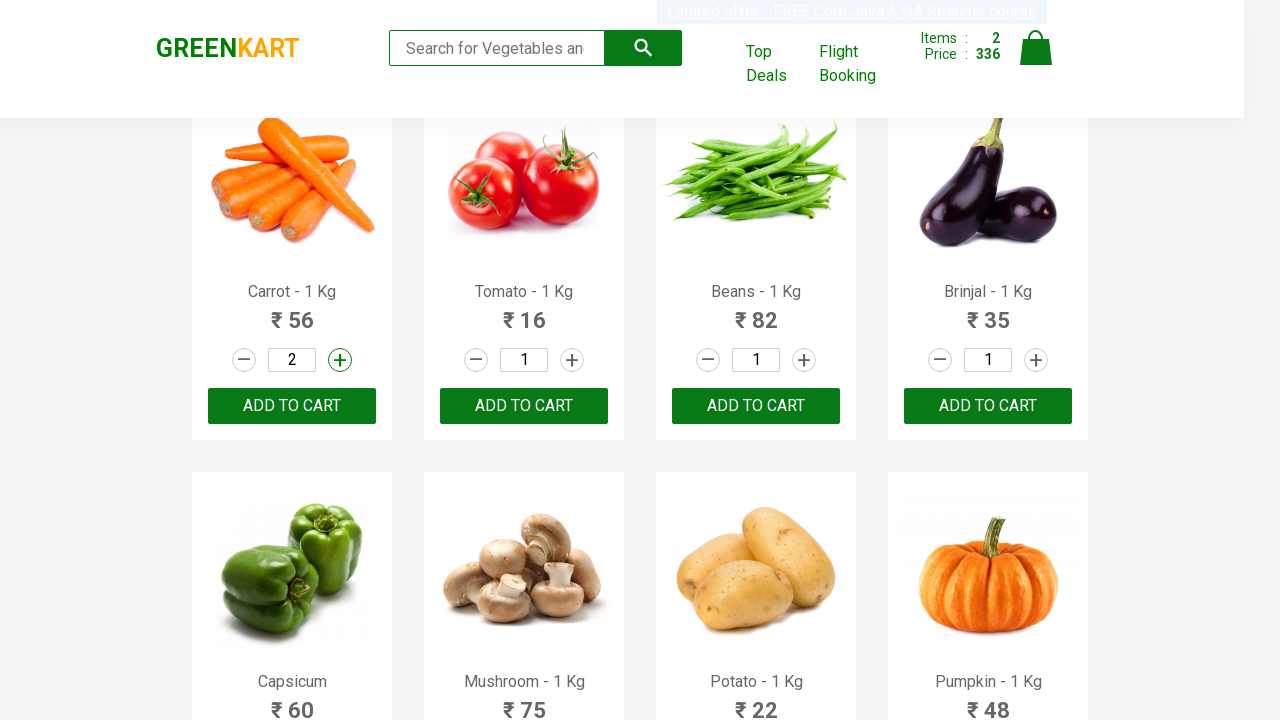

Added 'carrot - 1 kg' to cart at (292, 406) on xpath=//div[@class='product-action']/button >> nth=4
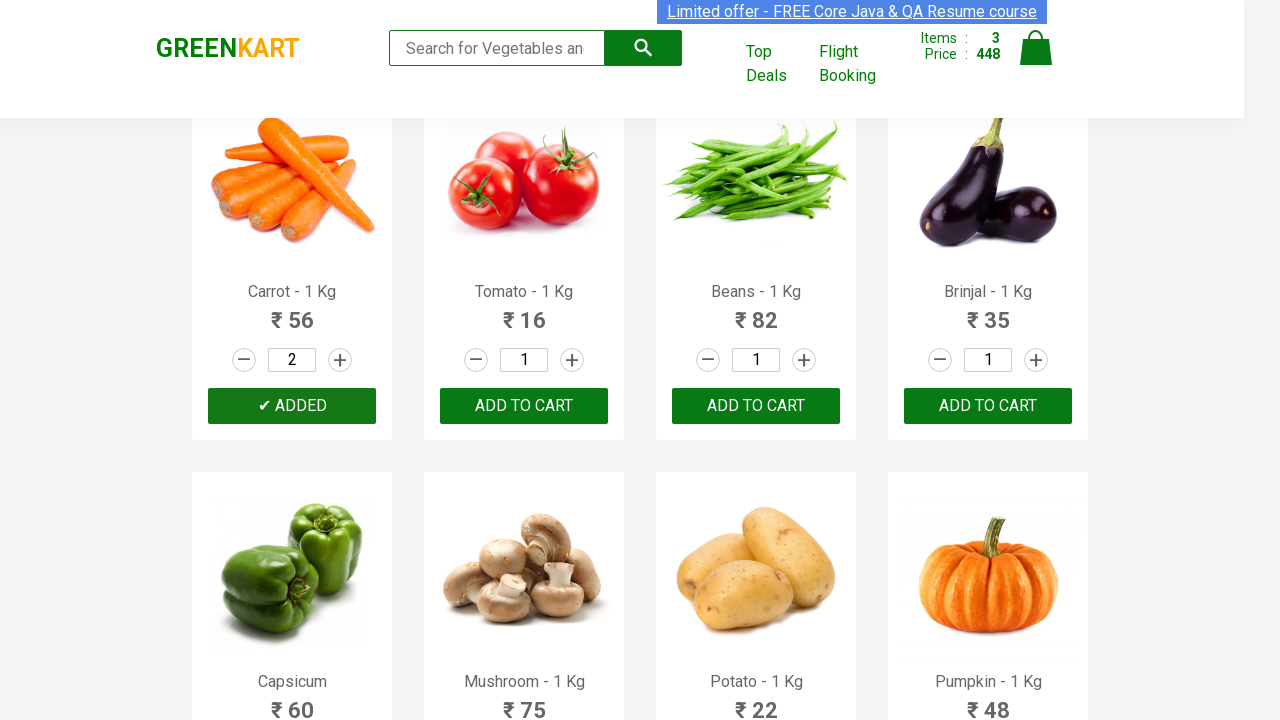

Incremented quantity for product 'tomato - 1 kg' at (572, 360) on xpath=//a[@class='increment'] >> nth=5
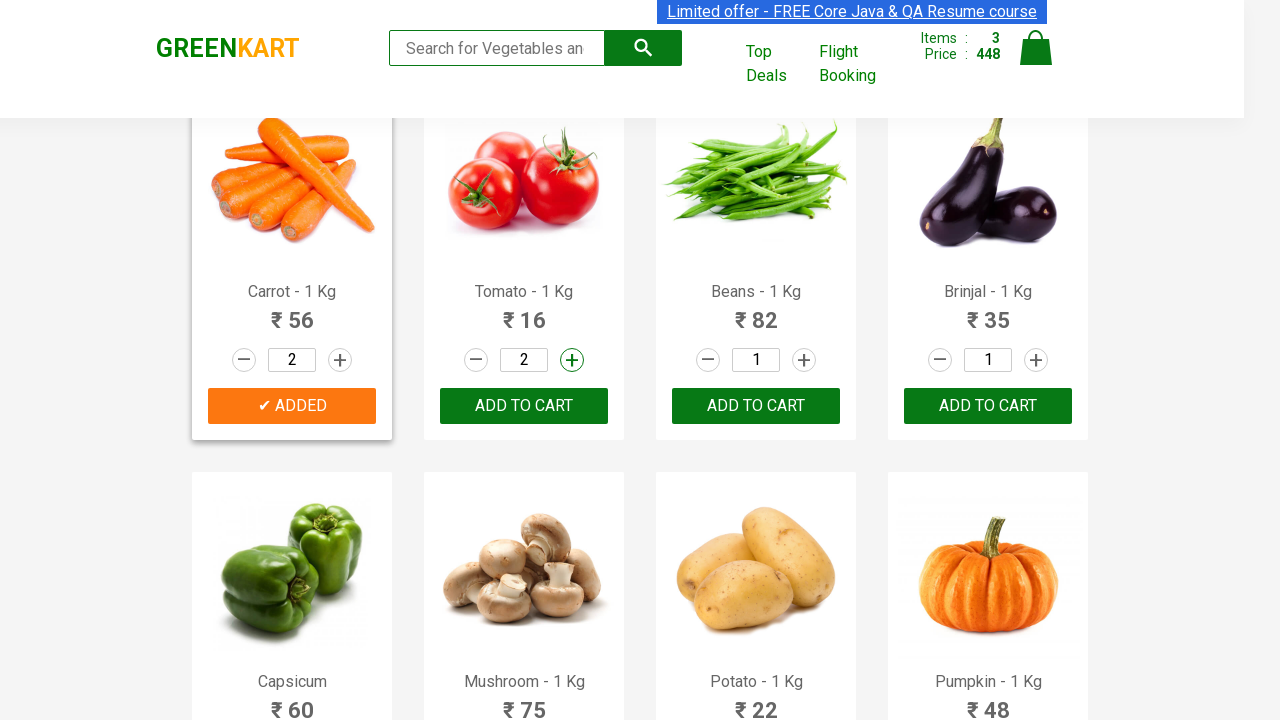

Added 'tomato - 1 kg' to cart at (524, 406) on xpath=//div[@class='product-action']/button >> nth=5
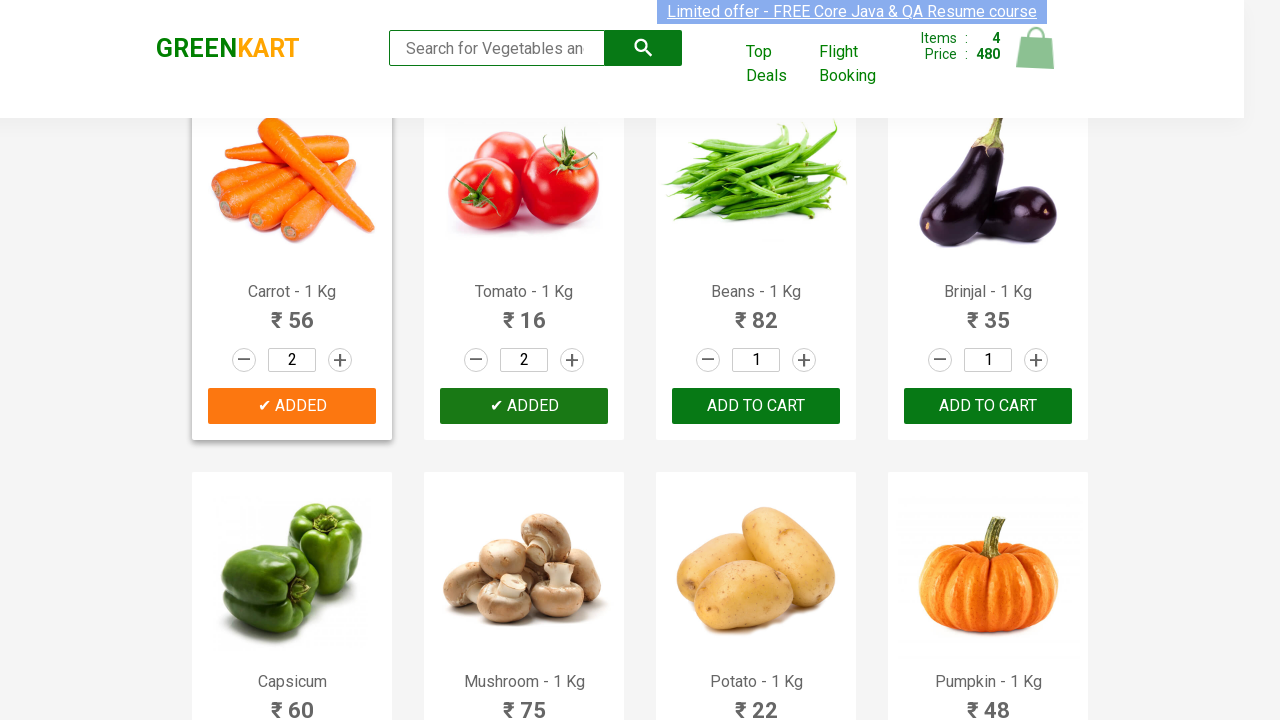

Incremented quantity for product 'brinjal - 1 kg' at (1036, 360) on xpath=//a[@class='increment'] >> nth=7
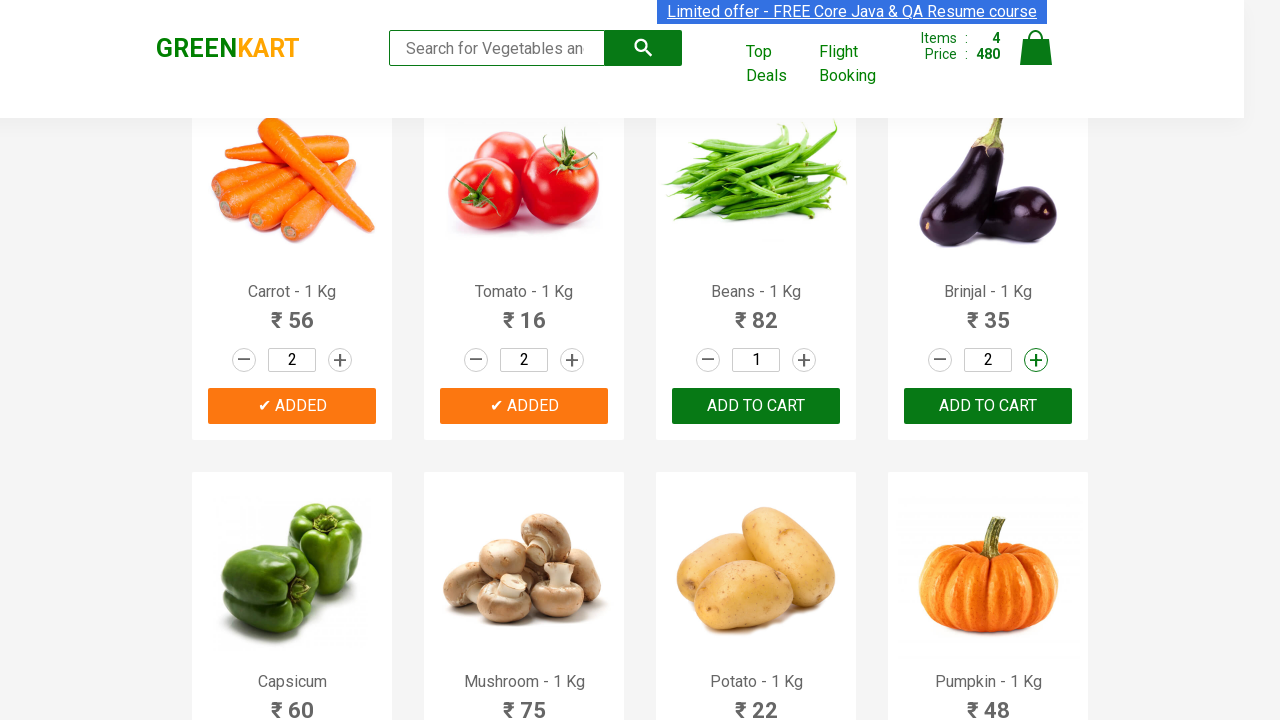

Added 'brinjal - 1 kg' to cart at (988, 406) on xpath=//div[@class='product-action']/button >> nth=7
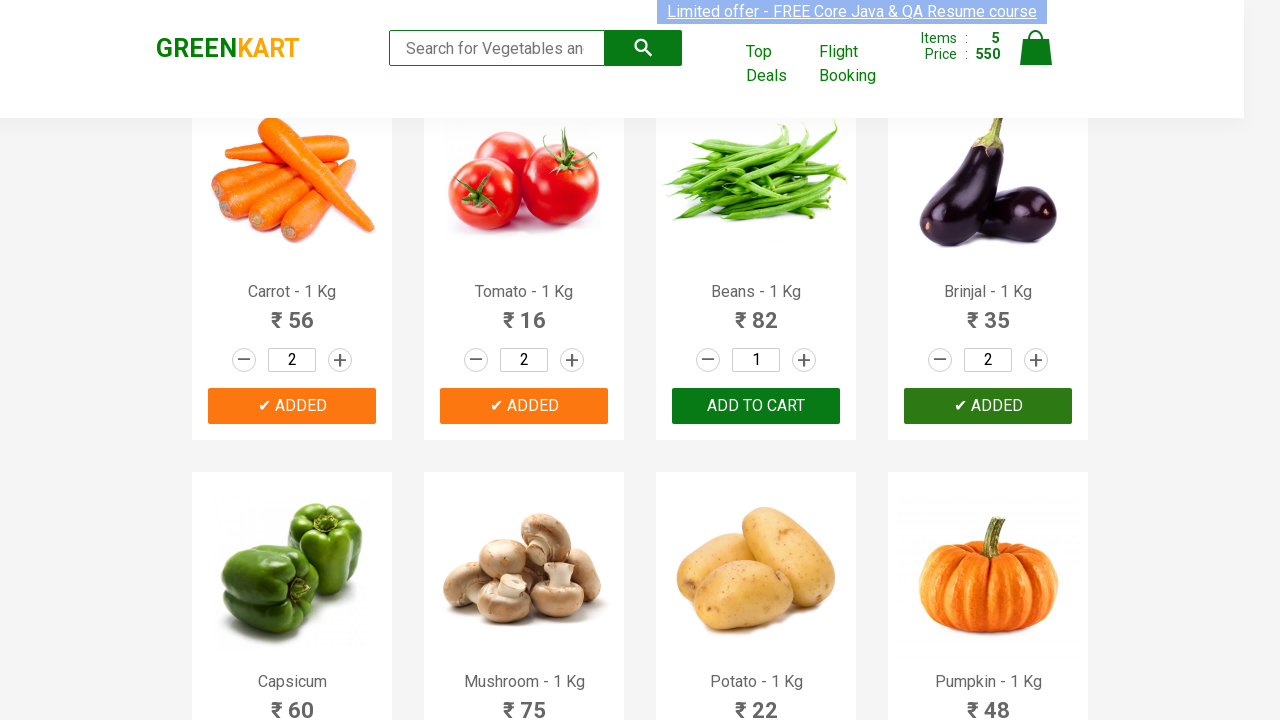

Incremented quantity for product 'potato - 1 kg' at (804, 360) on xpath=//a[@class='increment'] >> nth=10
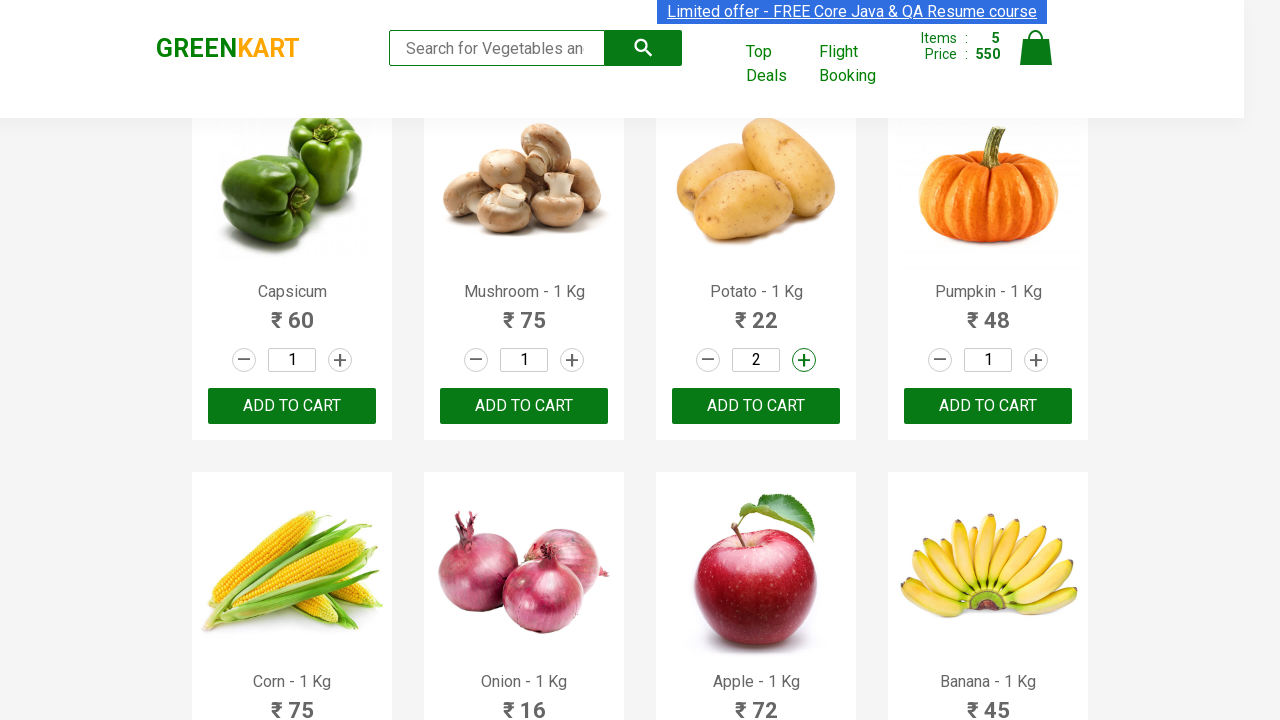

Added 'potato - 1 kg' to cart at (756, 406) on xpath=//div[@class='product-action']/button >> nth=10
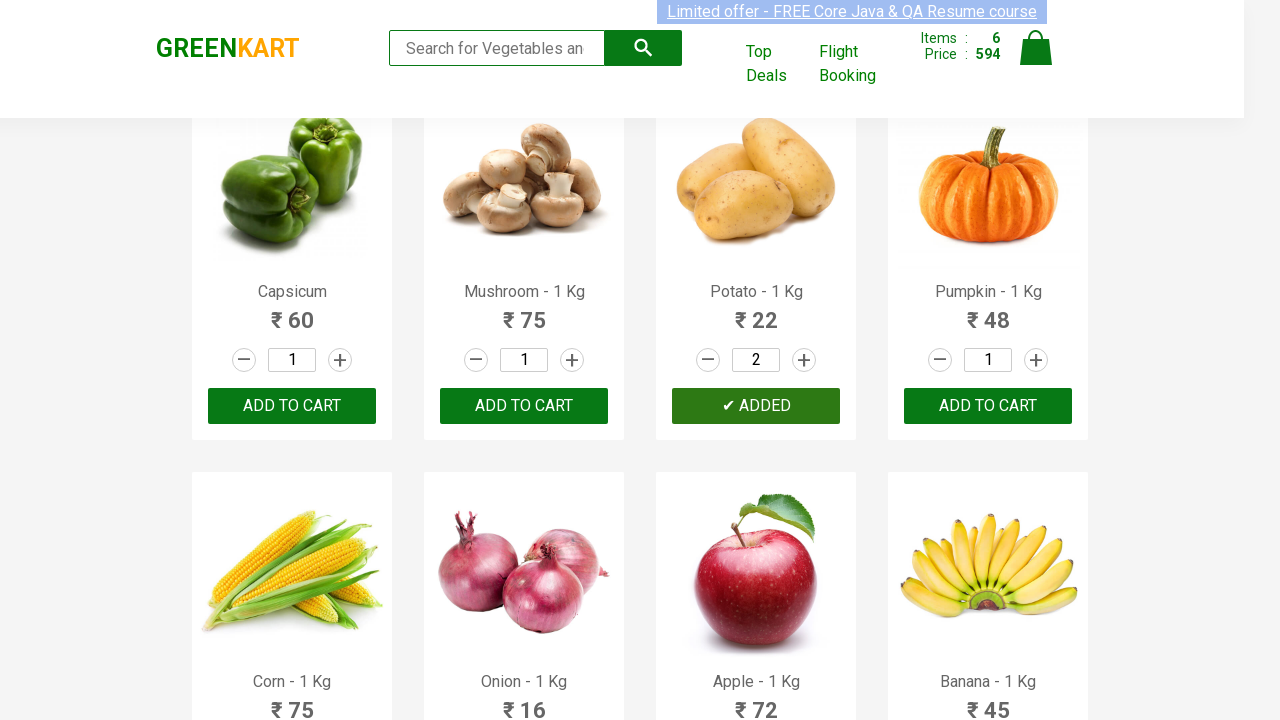

Clicked on cart icon to view cart at (1036, 48) on img[alt='Cart']
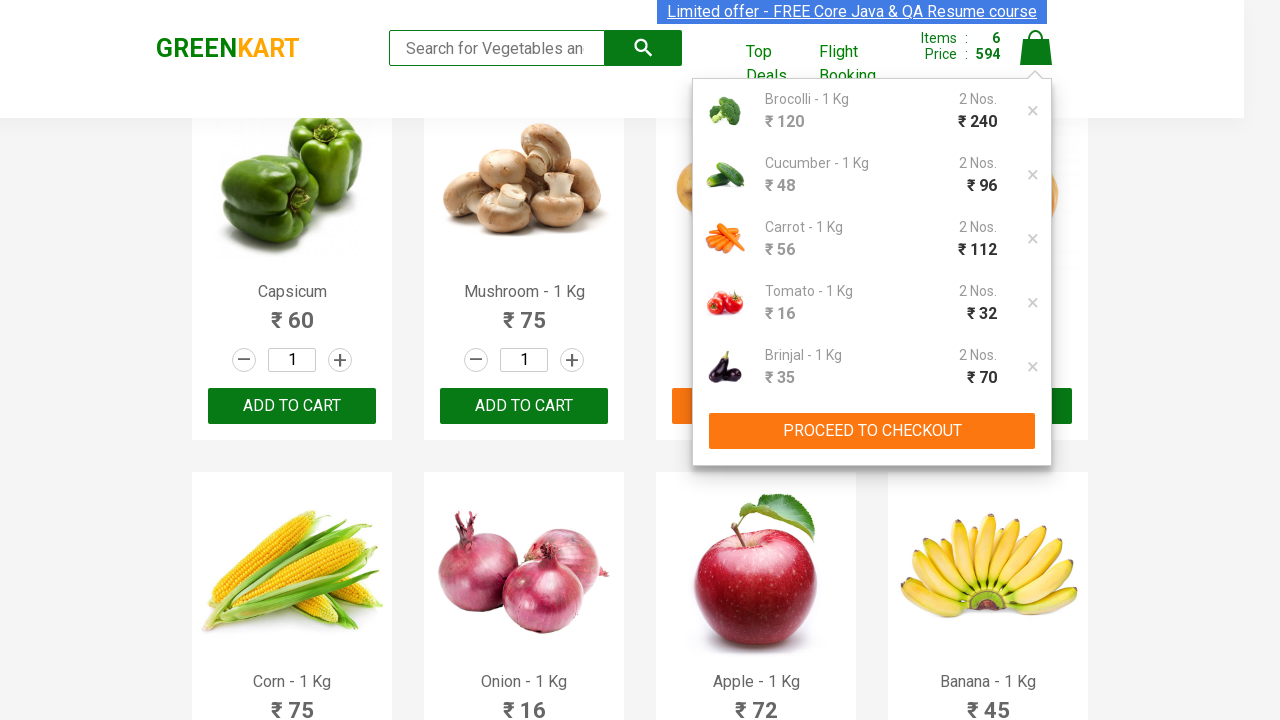

Clicked 'PROCEED TO CHECKOUT' button at (872, 431) on xpath=//button[text()='PROCEED TO CHECKOUT']
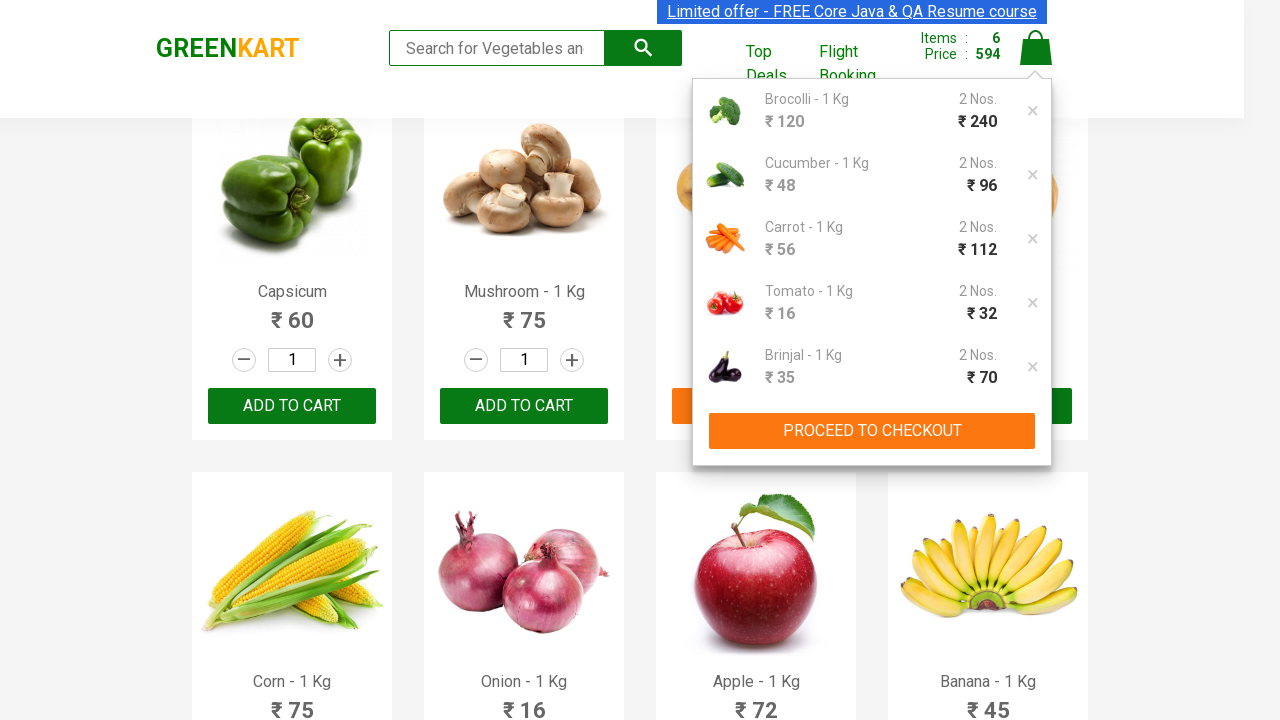

Entered promo code 'rahulshettyacademy' in the promo code field on .promoCode
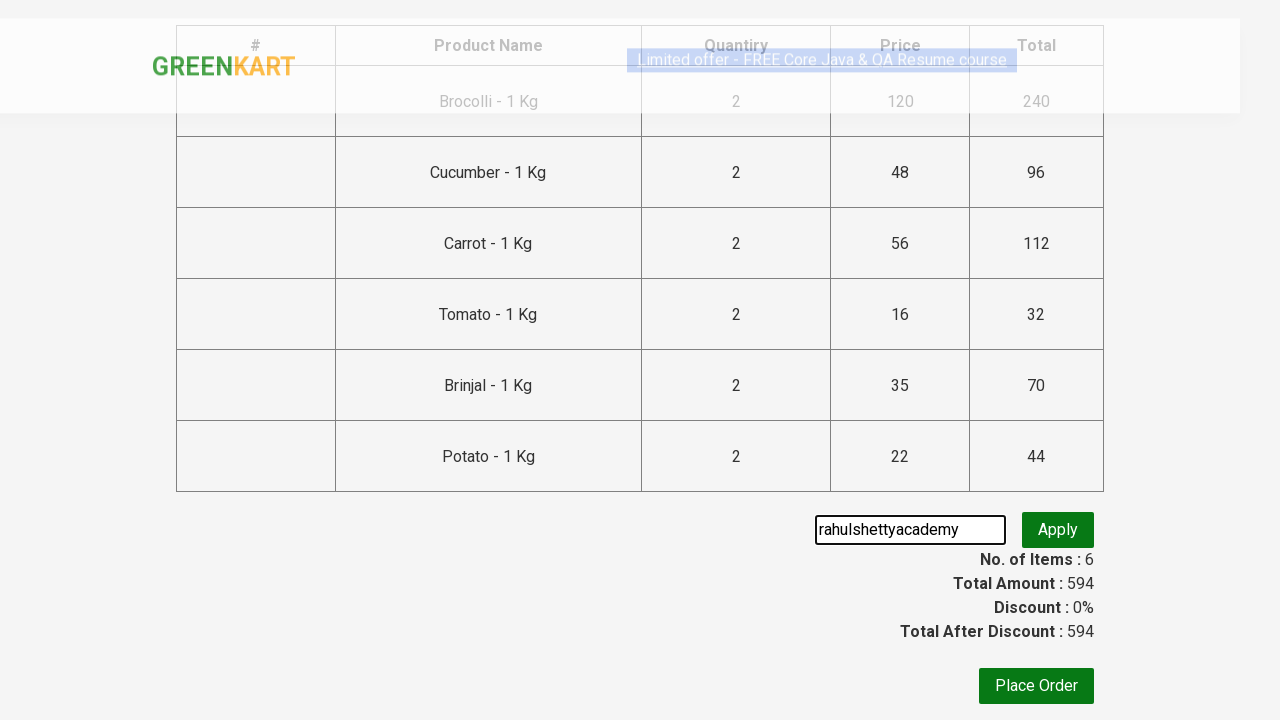

Clicked 'Apply' button to apply promo code at (1058, 530) on .promoBtn
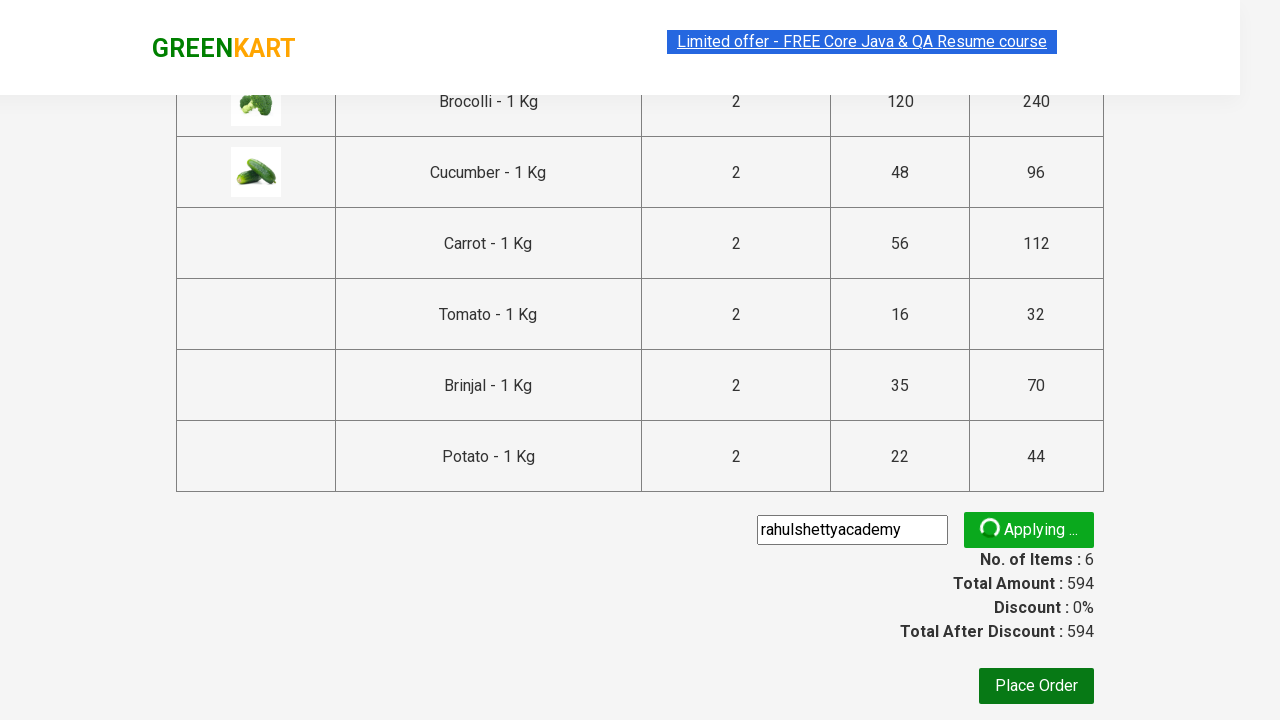

Promo code successfully applied - confirmation message displayed
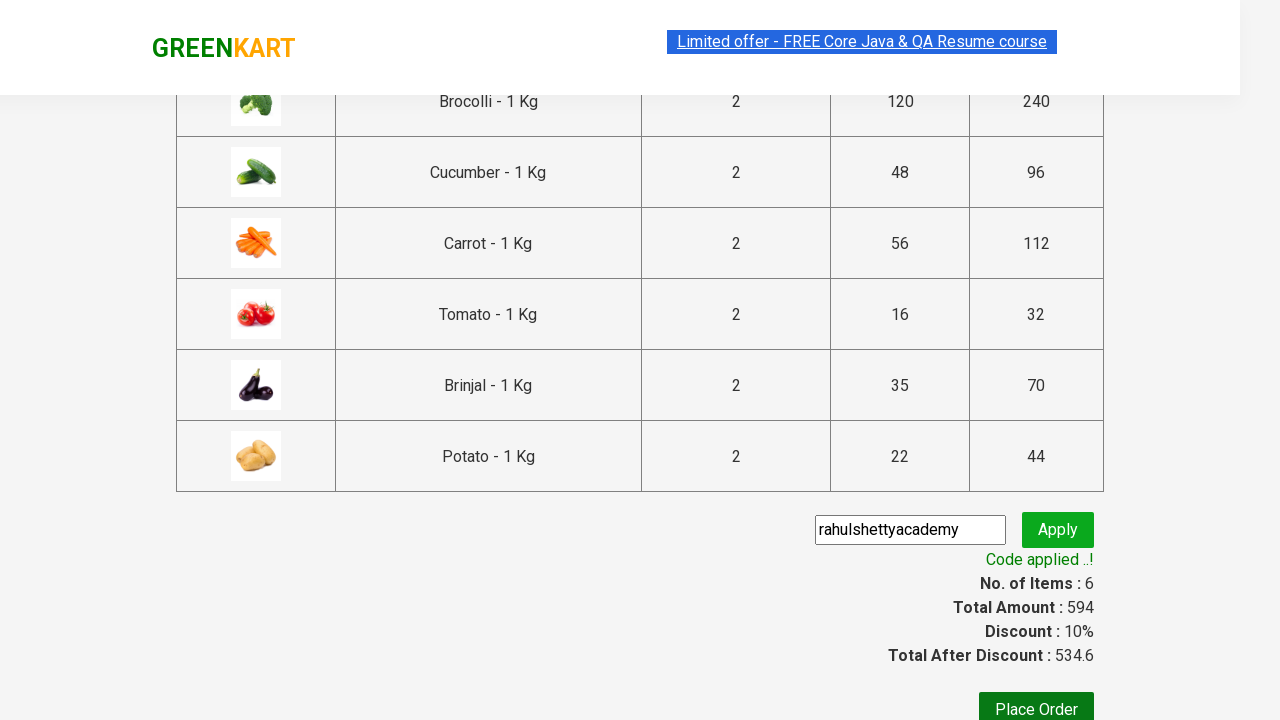

Clicked 'Place Order' button to complete the purchase at (1036, 702) on xpath=//button[text()='Place Order']
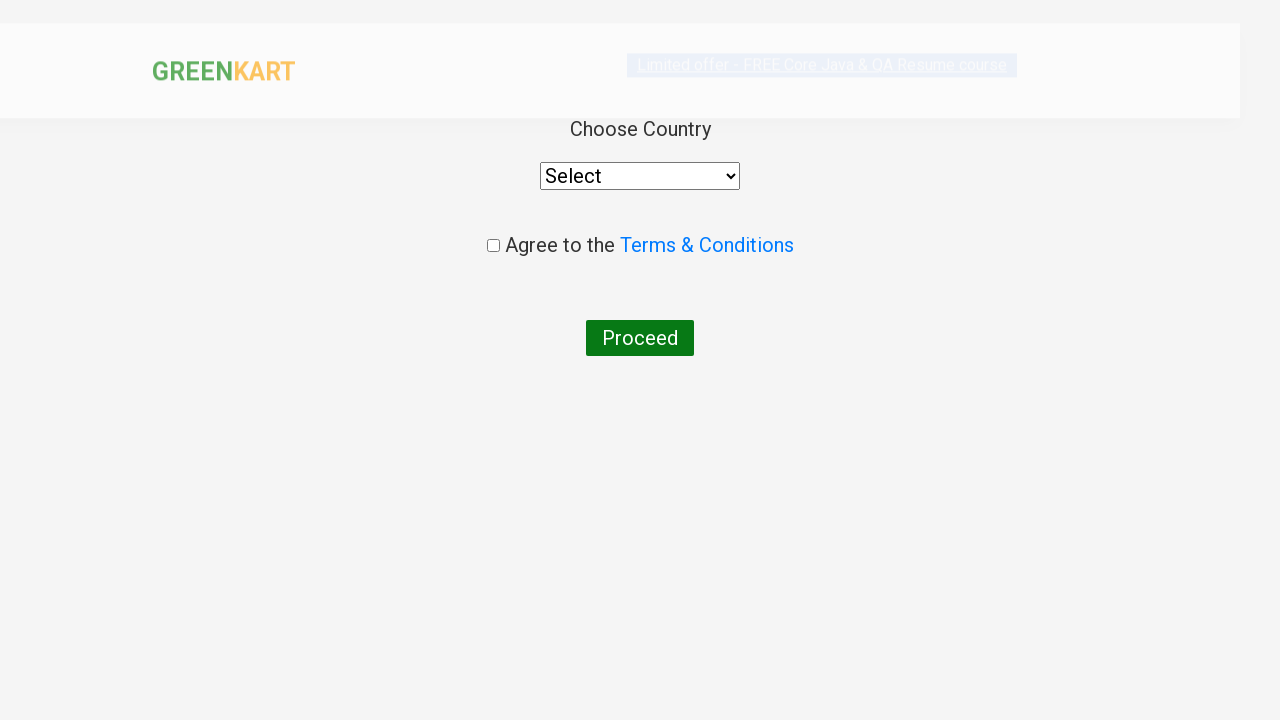

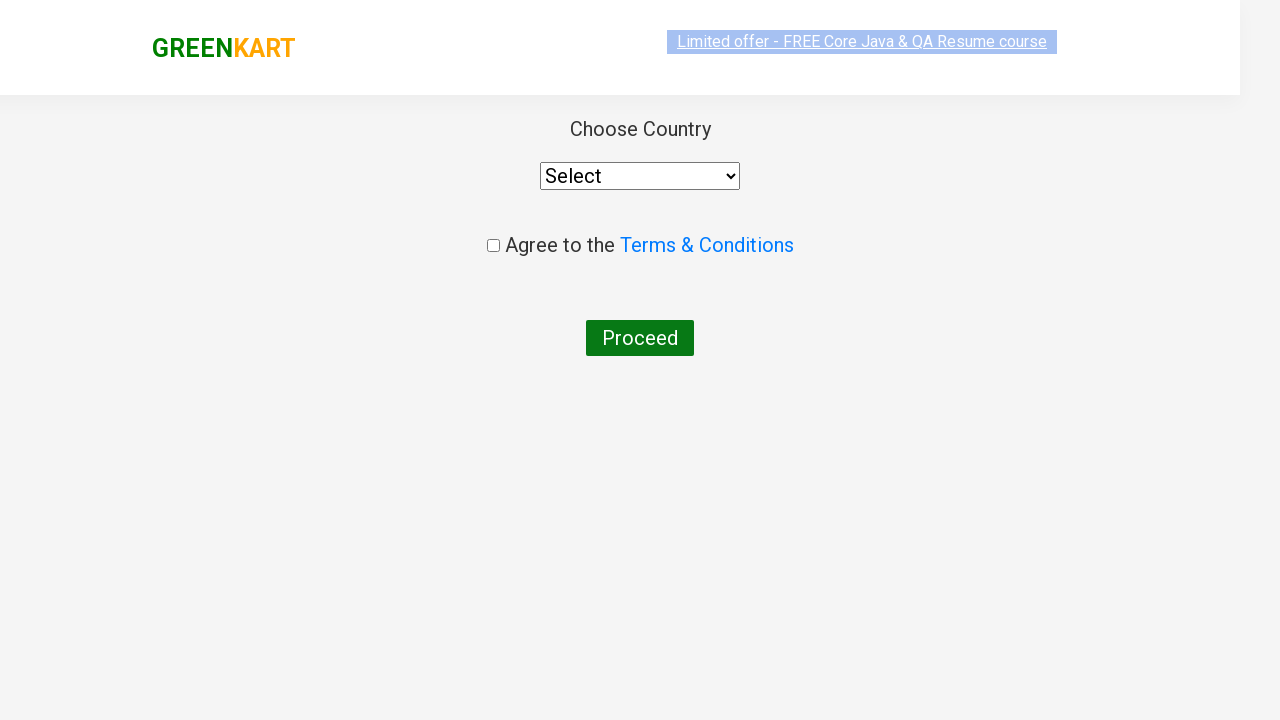